Tests searchable dynamic dropdown by clicking the combobox, typing a search term, and pressing Enter

Starting URL: https://demo.automationtesting.in/Register.html

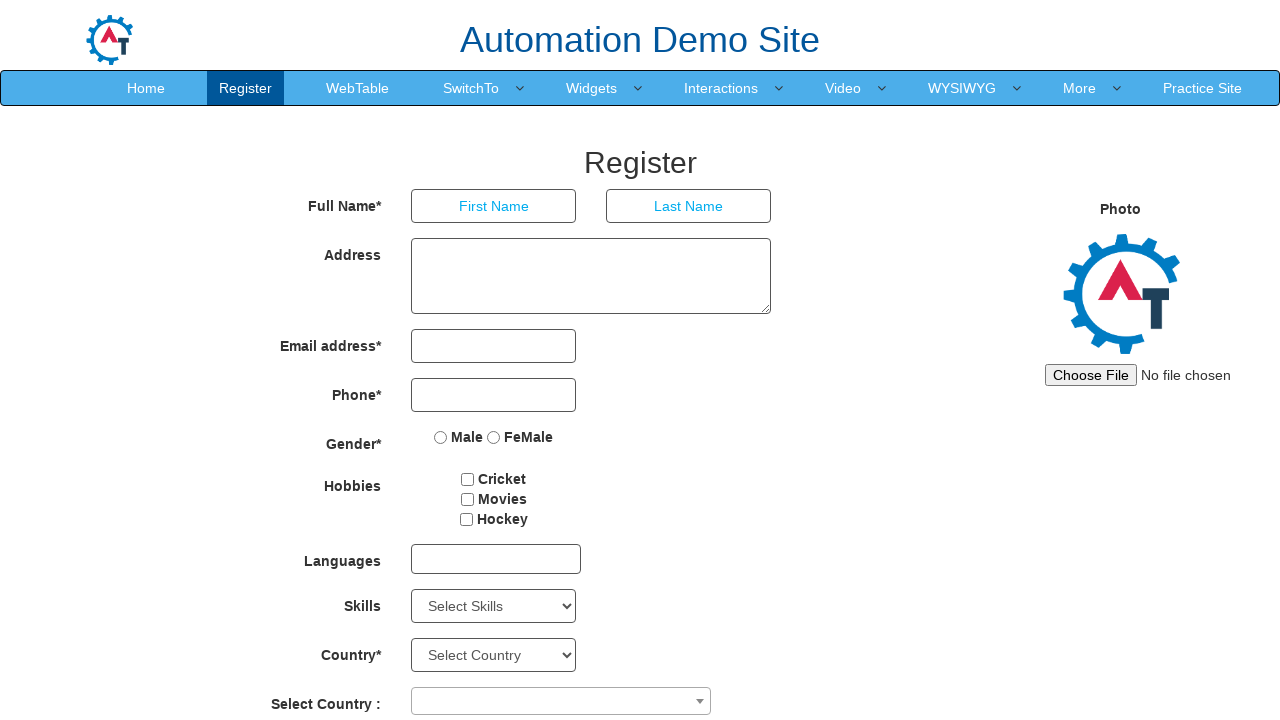

Clicked combobox to open searchable dynamic dropdown at (561, 701) on span[role='combobox']
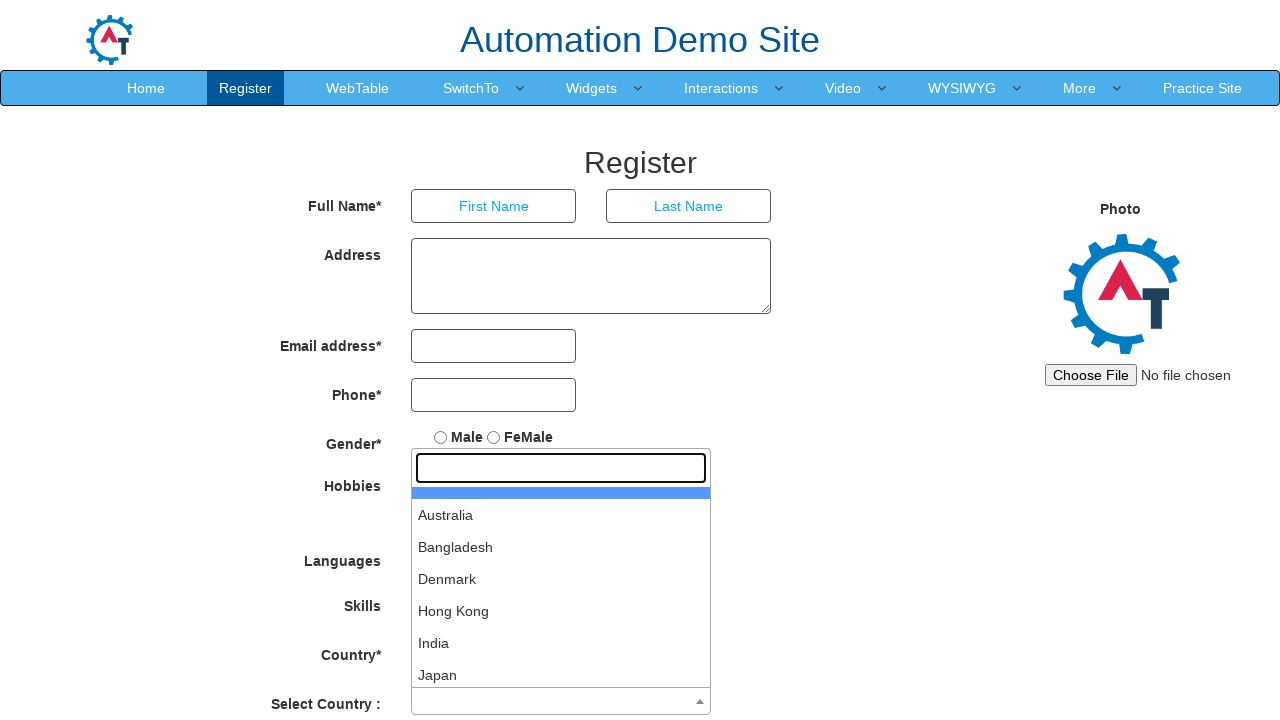

Typed 'India' in the search field on input.select2-search__field
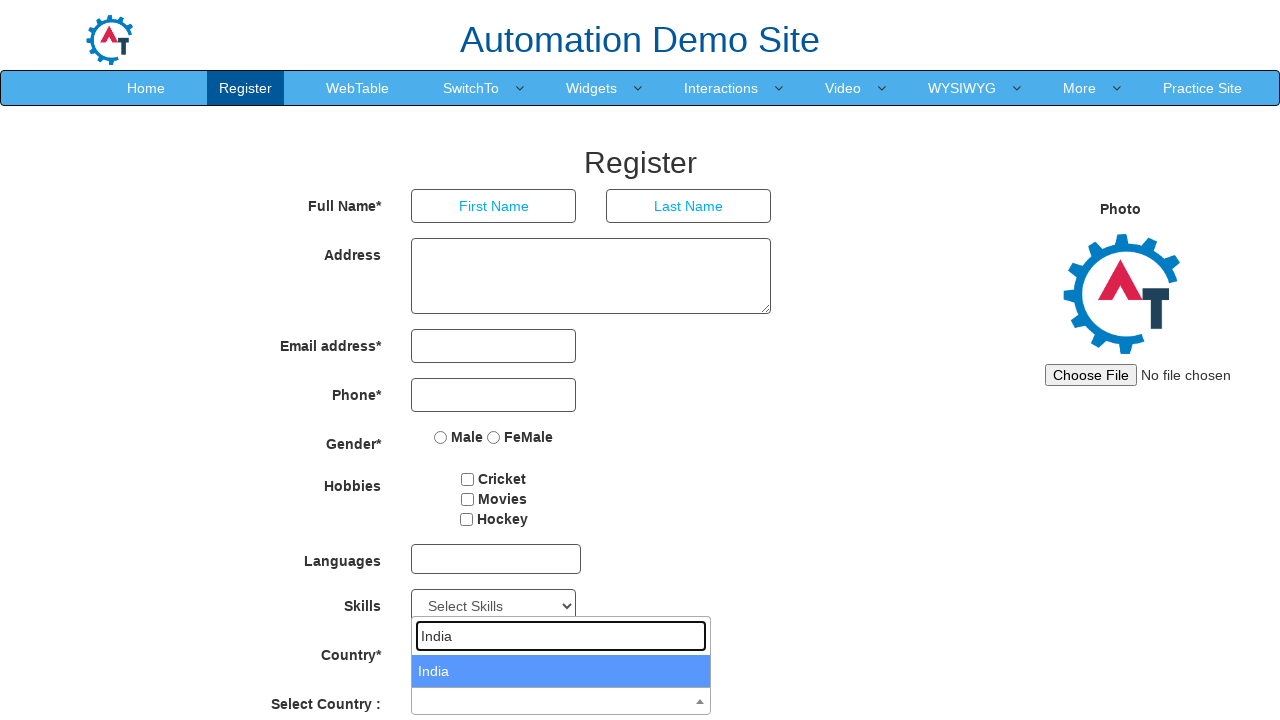

Pressed Enter to select 'India' from dropdown on input.select2-search__field
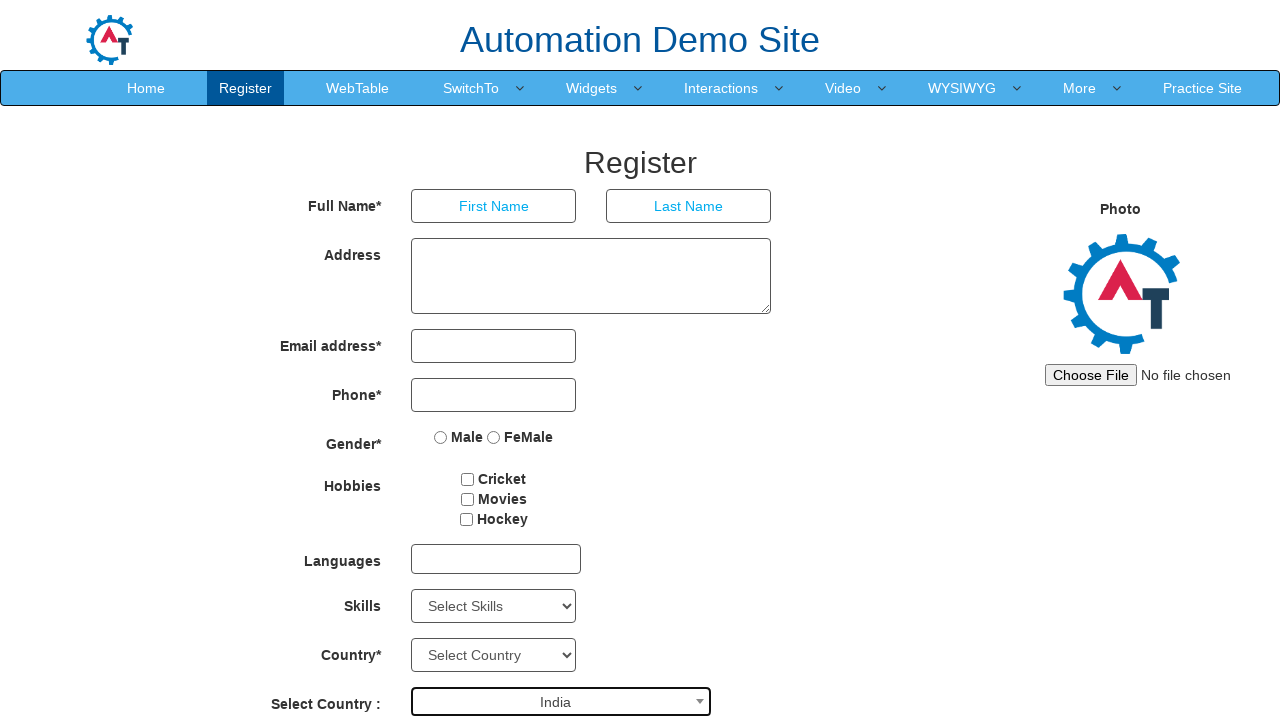

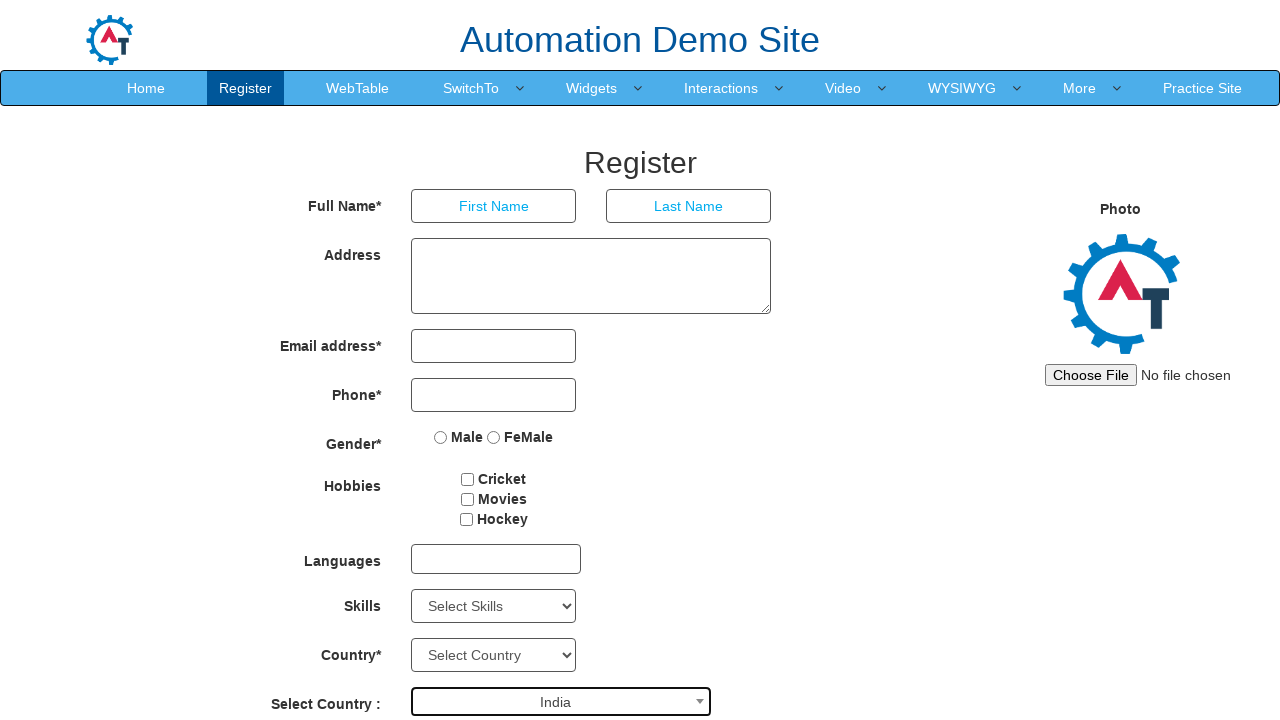